Tests that entered text is trimmed when editing a todo item

Starting URL: https://demo.playwright.dev/todomvc

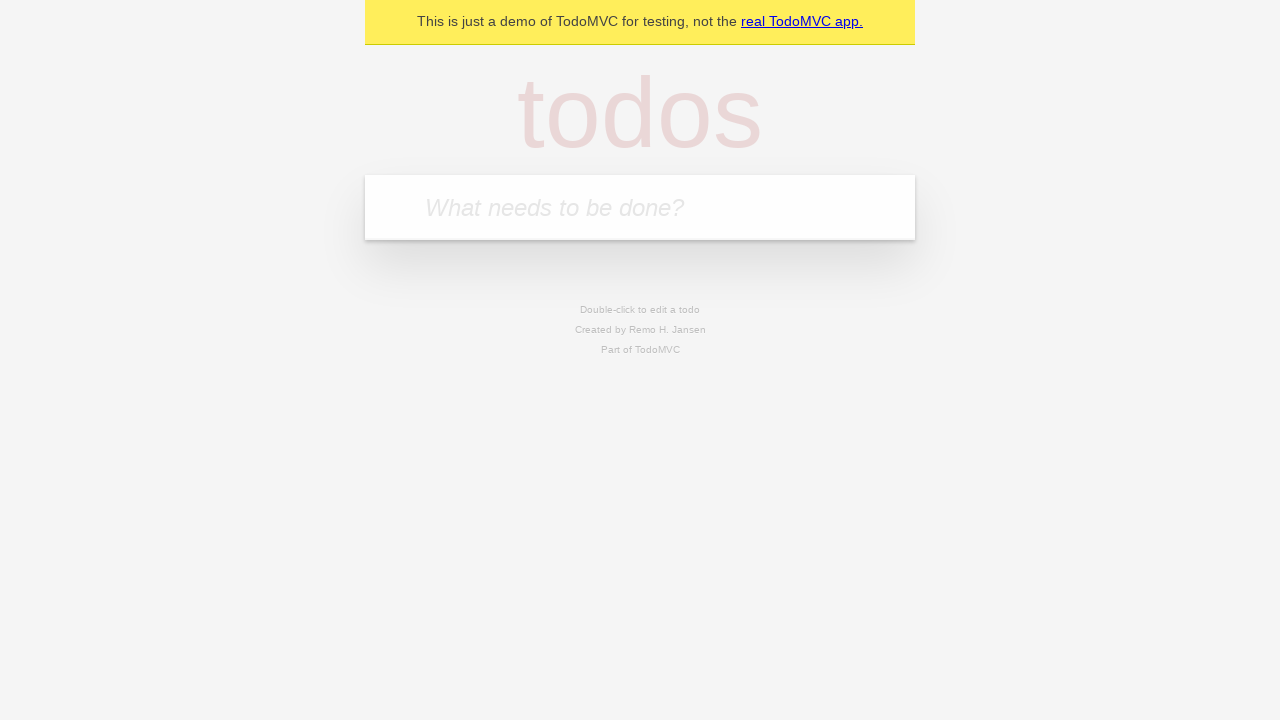

Filled todo input with 'buy some cheese' on internal:attr=[placeholder="What needs to be done?"i]
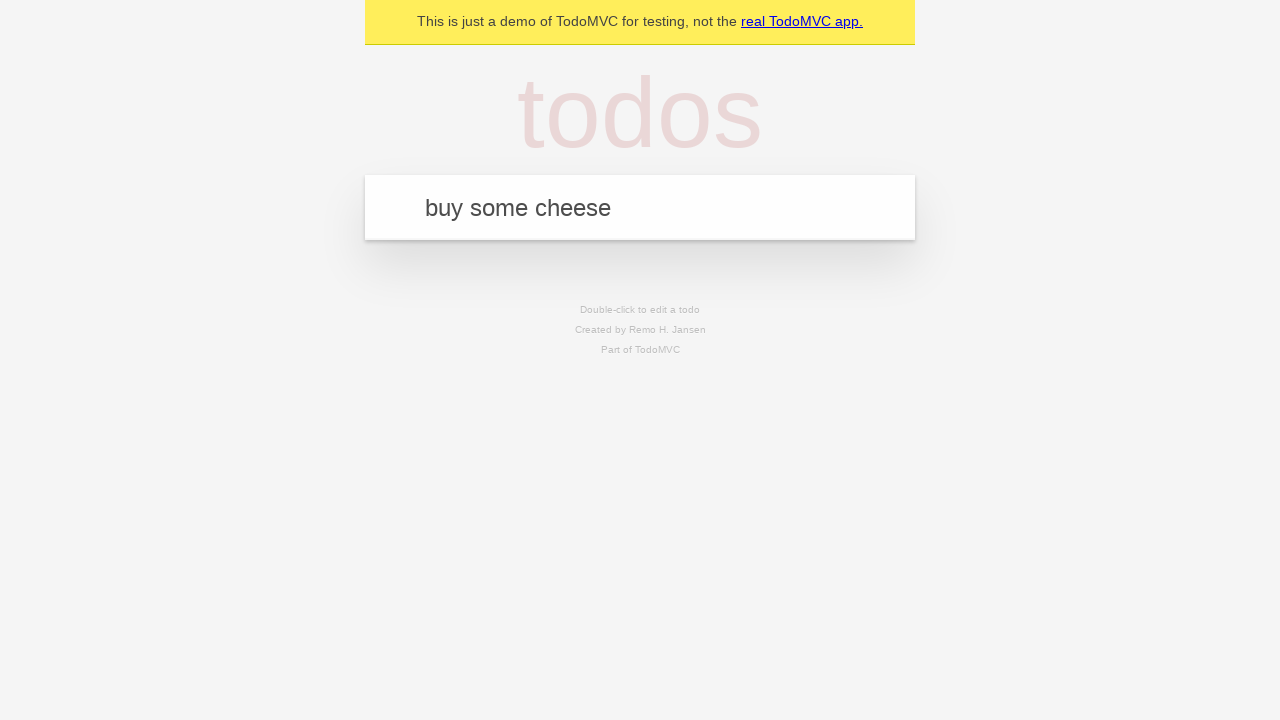

Pressed Enter to add first todo on internal:attr=[placeholder="What needs to be done?"i]
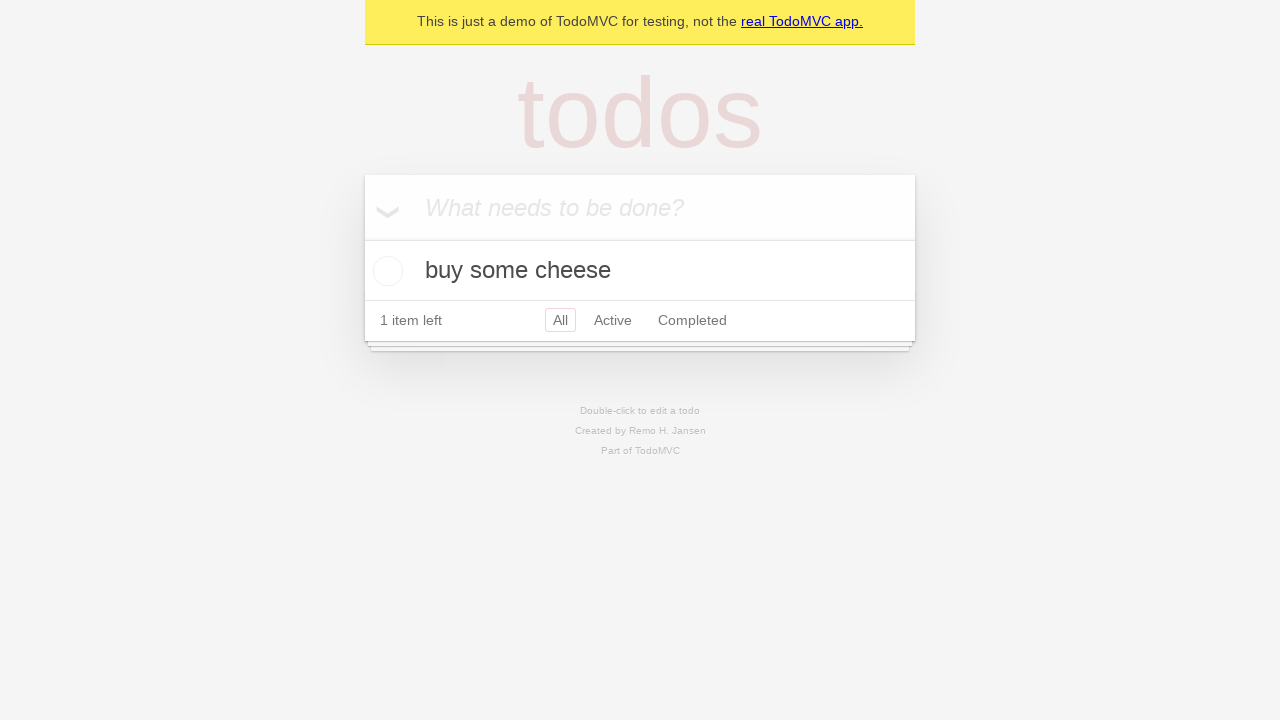

Filled todo input with 'feed the cat' on internal:attr=[placeholder="What needs to be done?"i]
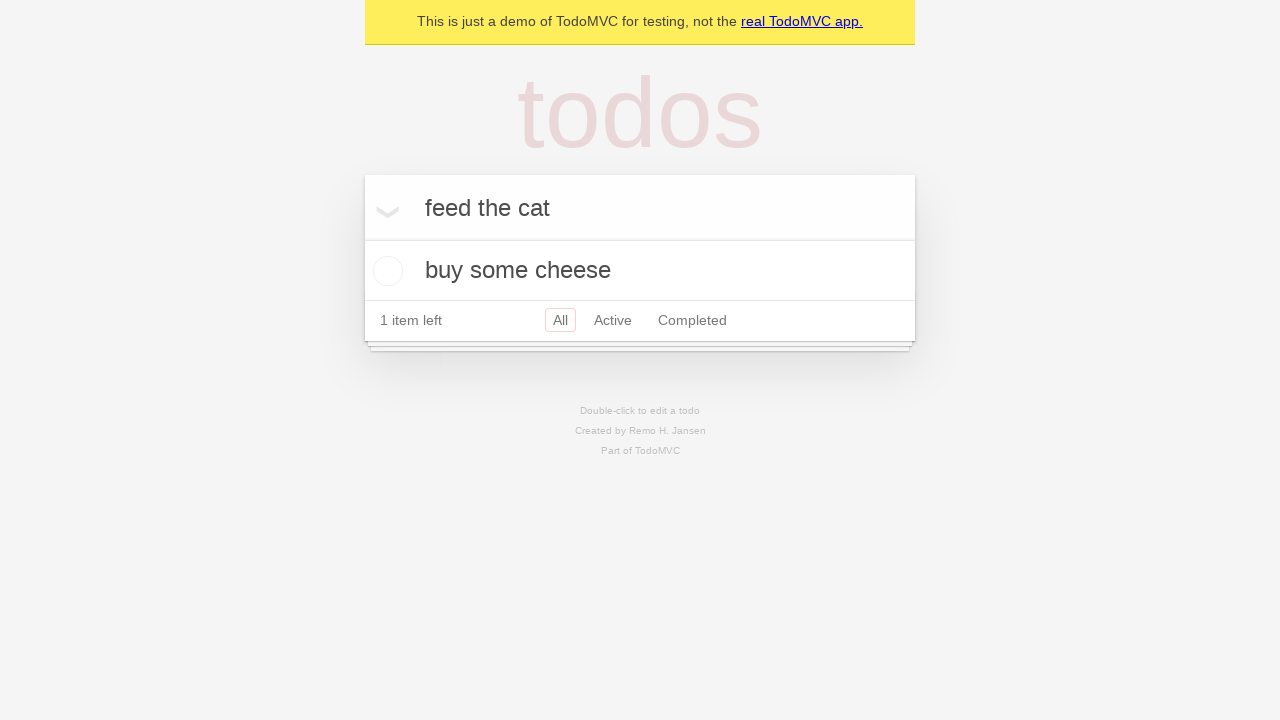

Pressed Enter to add second todo on internal:attr=[placeholder="What needs to be done?"i]
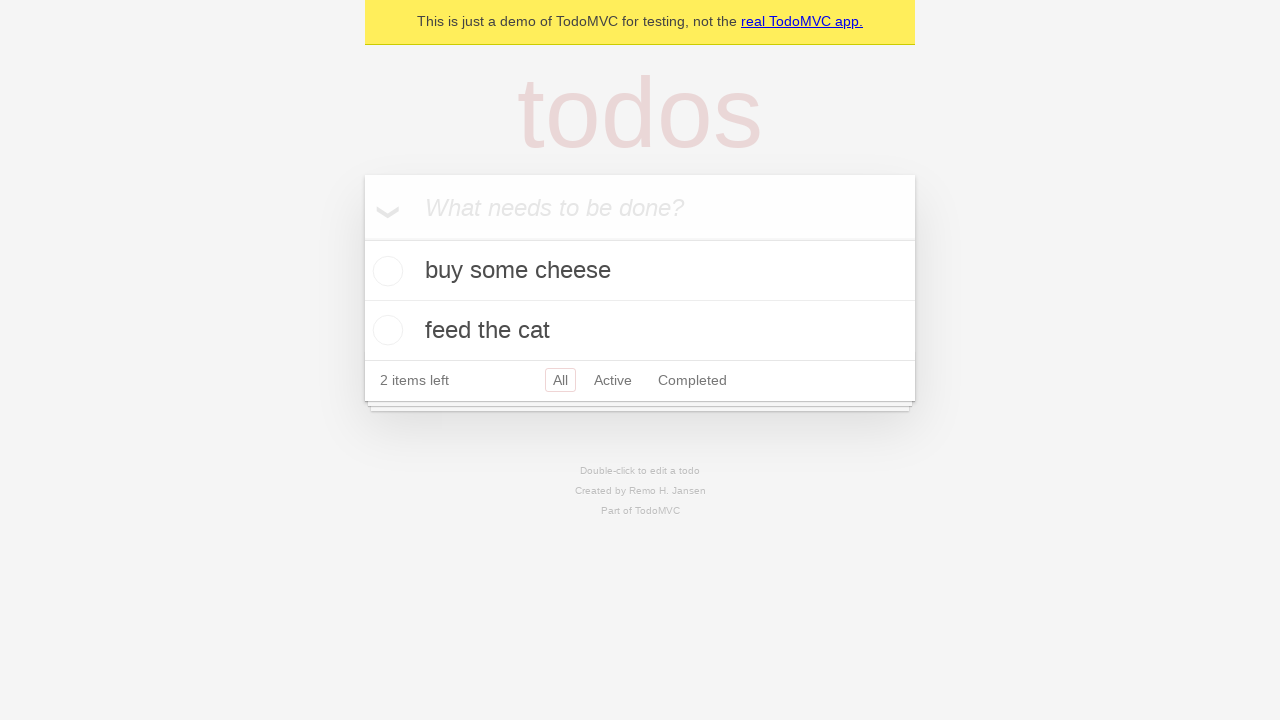

Filled todo input with 'book a doctors appointment' on internal:attr=[placeholder="What needs to be done?"i]
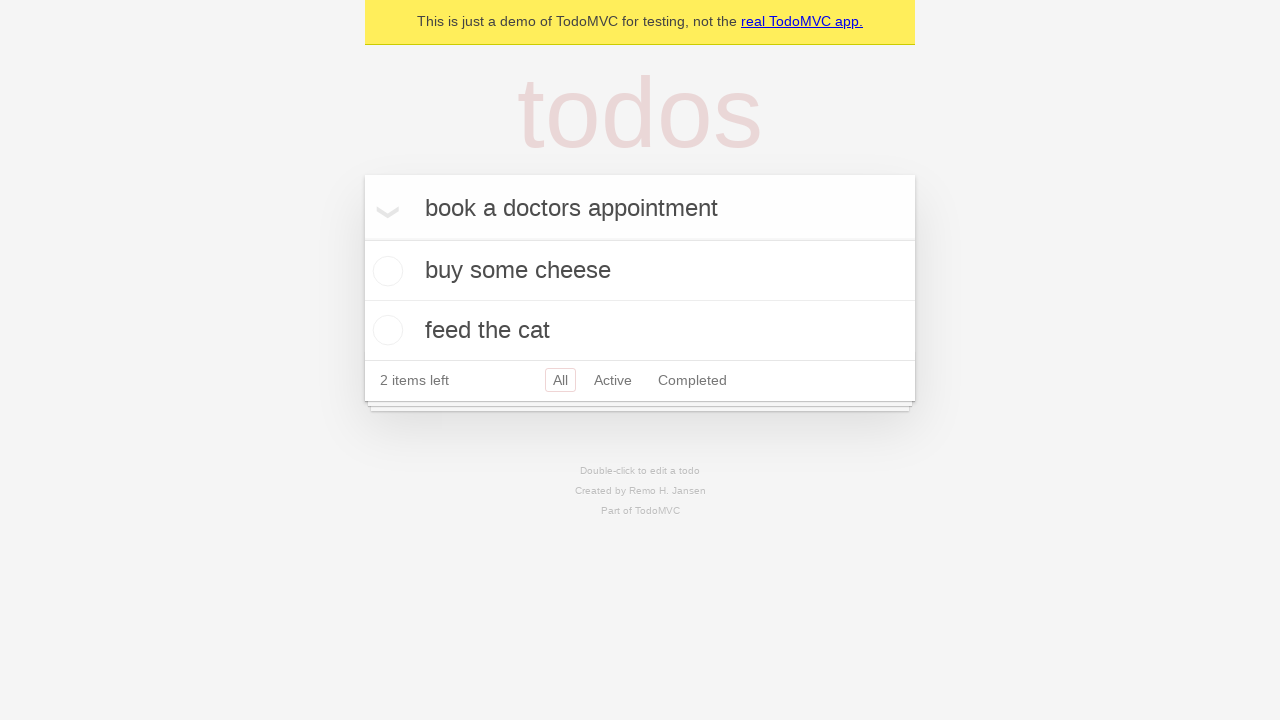

Pressed Enter to add third todo on internal:attr=[placeholder="What needs to be done?"i]
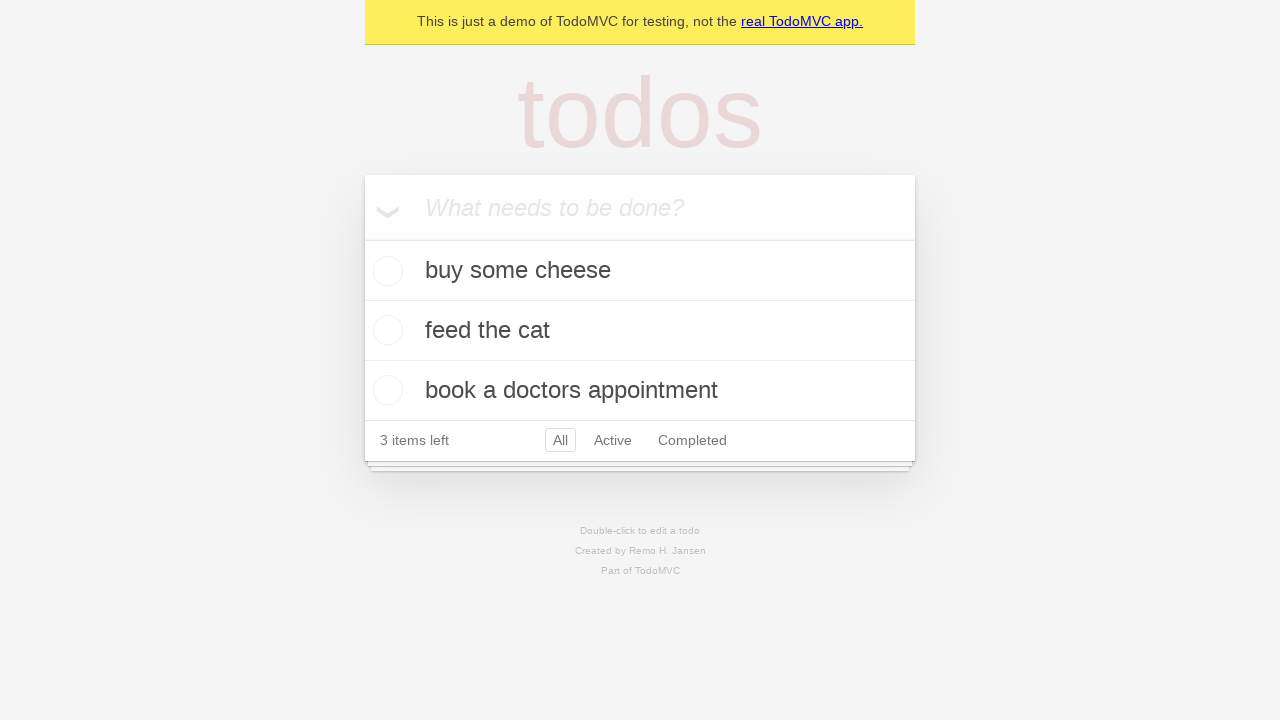

Double-clicked second todo item to enter edit mode at (640, 331) on internal:testid=[data-testid="todo-item"s] >> nth=1
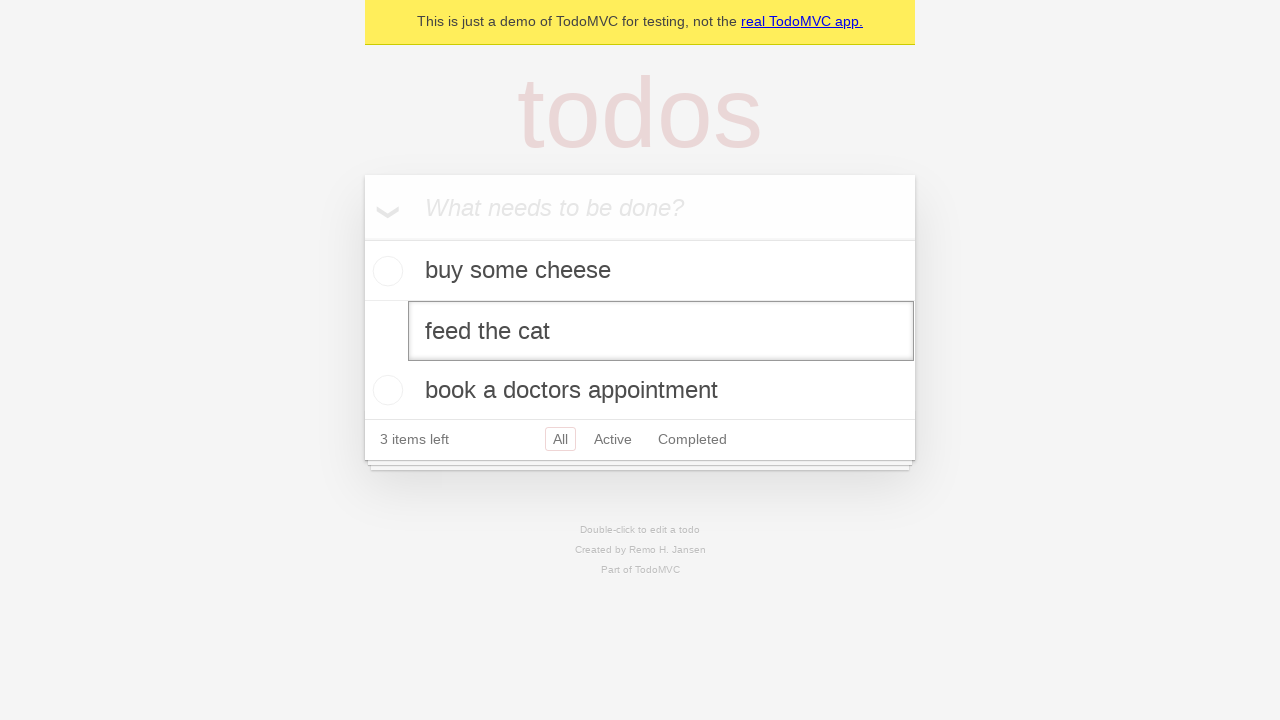

Filled edit field with text containing leading and trailing whitespace on internal:testid=[data-testid="todo-item"s] >> nth=1 >> internal:role=textbox[nam
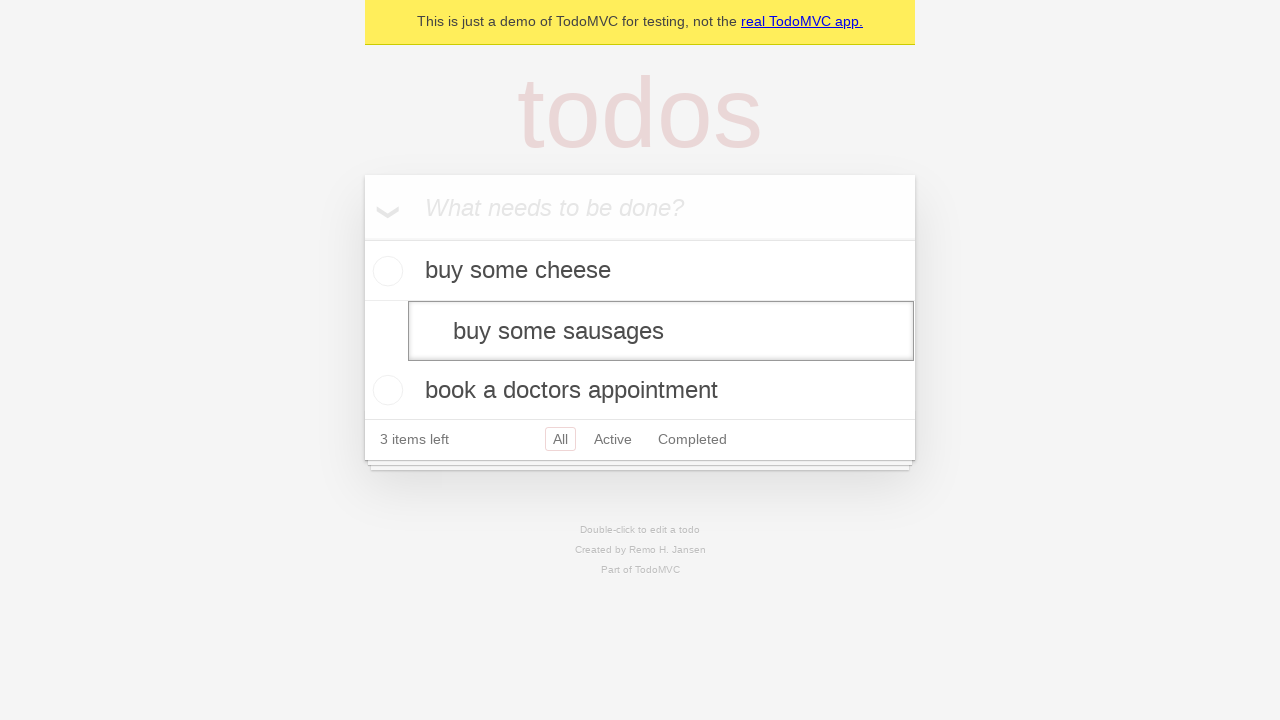

Pressed Enter to save edited todo with whitespace on internal:testid=[data-testid="todo-item"s] >> nth=1 >> internal:role=textbox[nam
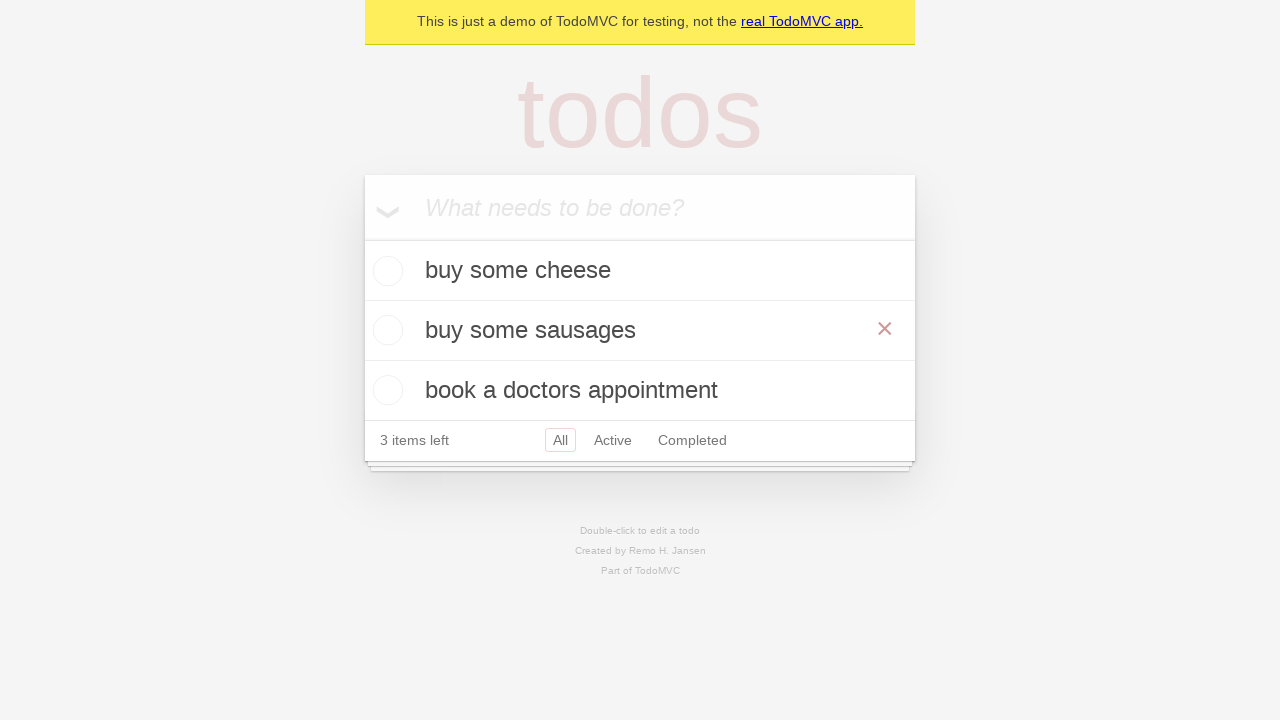

Waited for todo title to be visible after edit
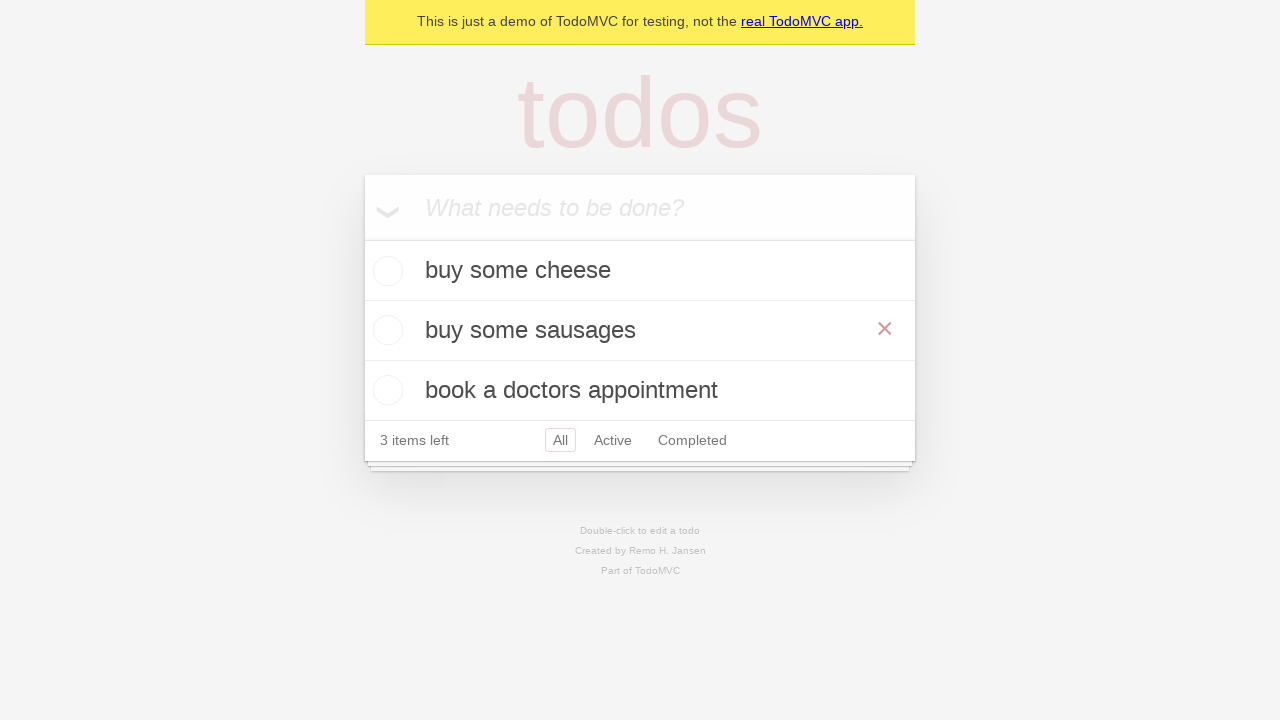

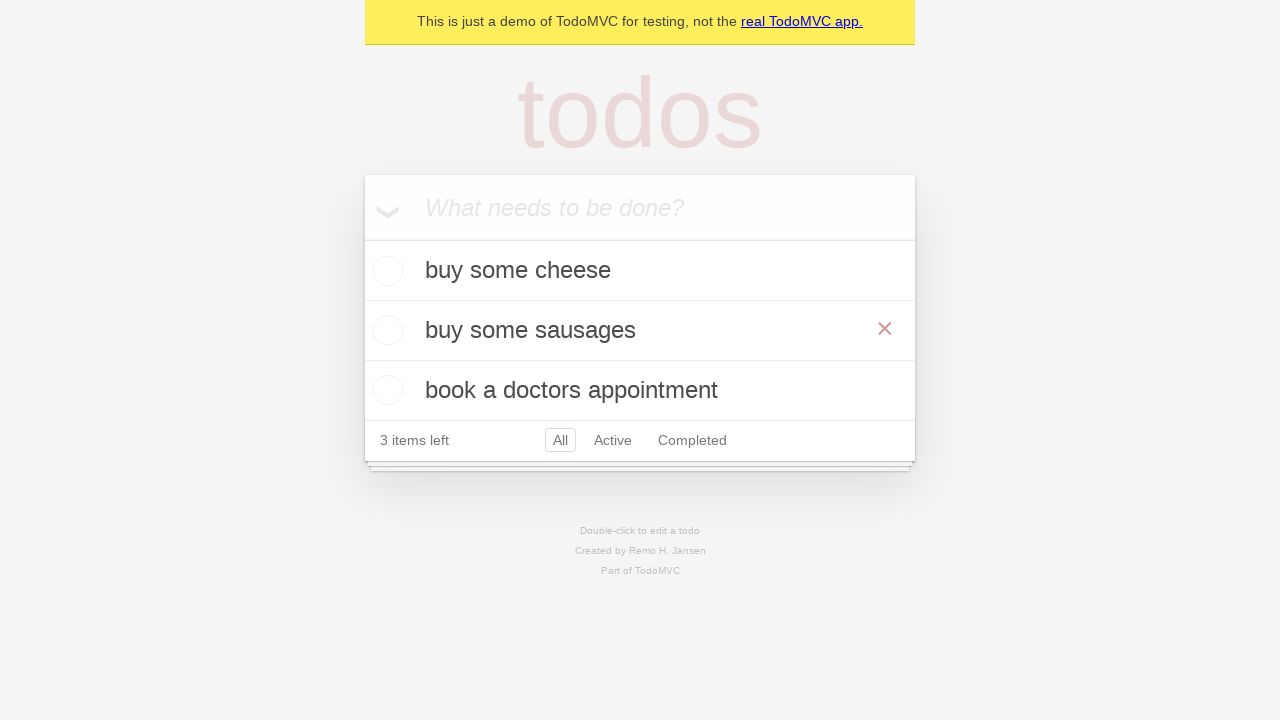